Tests iframe handling by switching to a frame and reading the heading text inside it

Starting URL: https://demoqa.com/frames

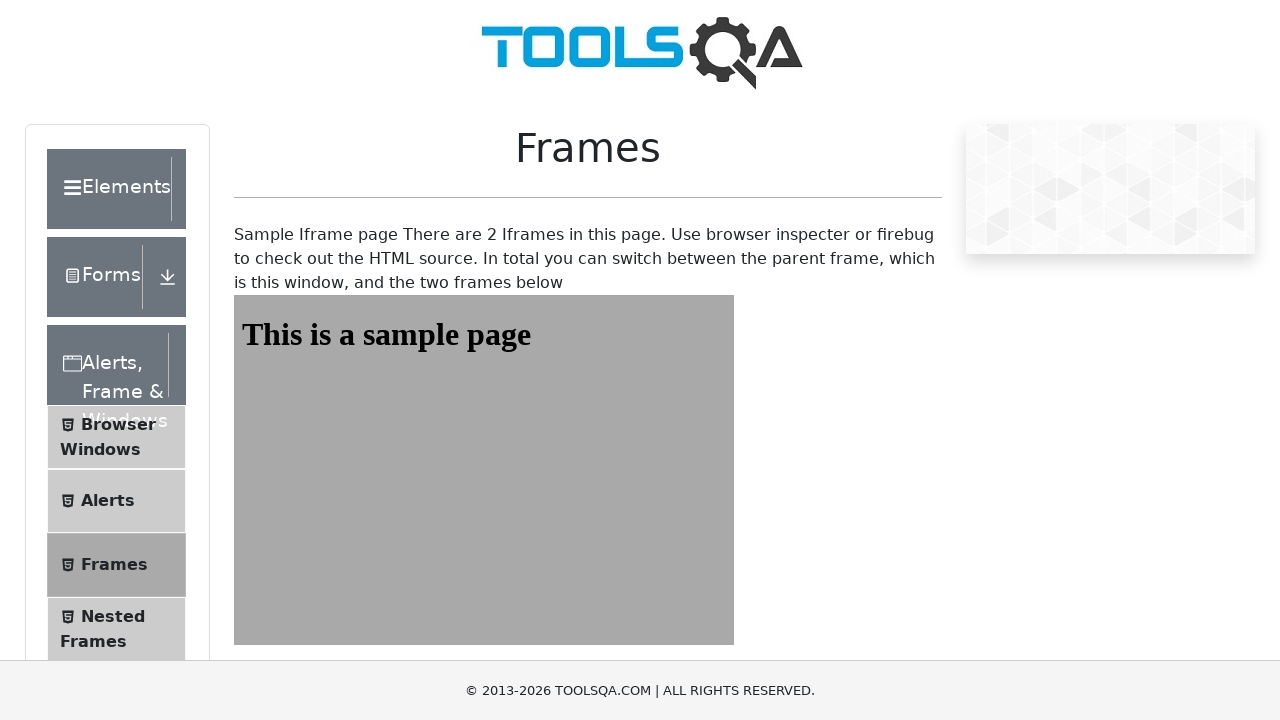

Navigated to https://demoqa.com/frames
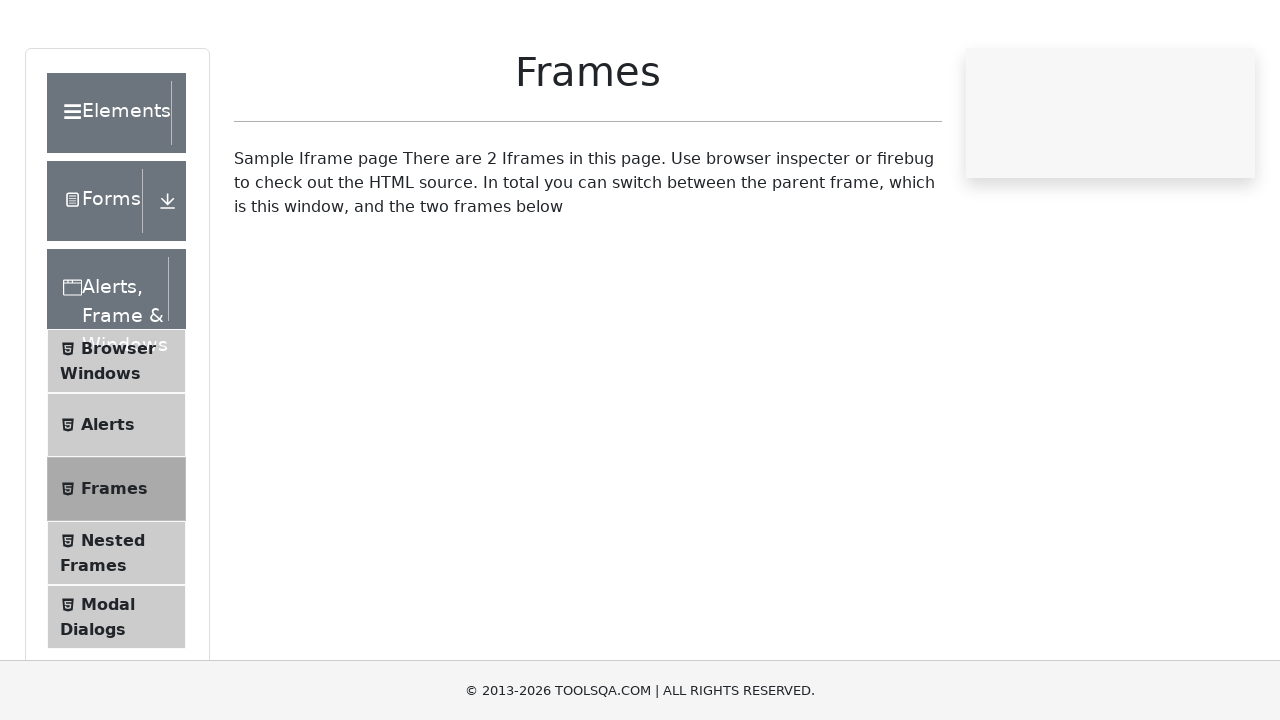

Located iframe with id 'frame1'
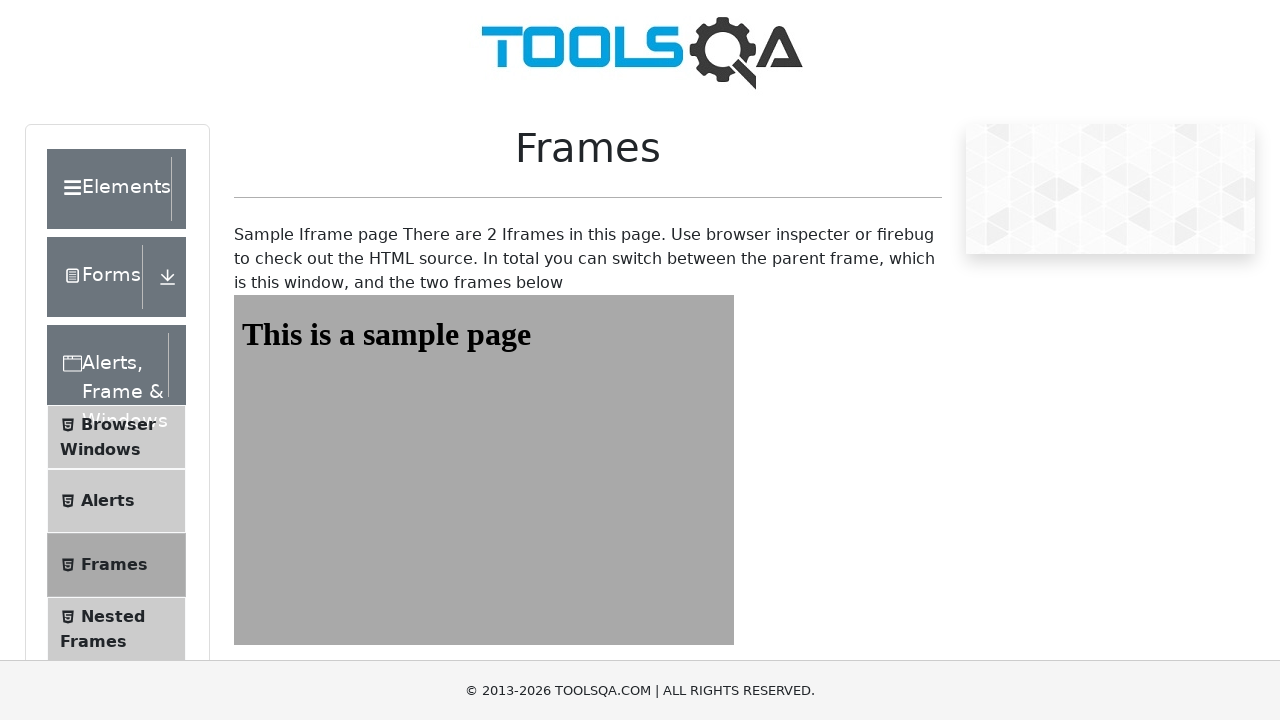

Located heading element with id 'sampleHeading' inside frame
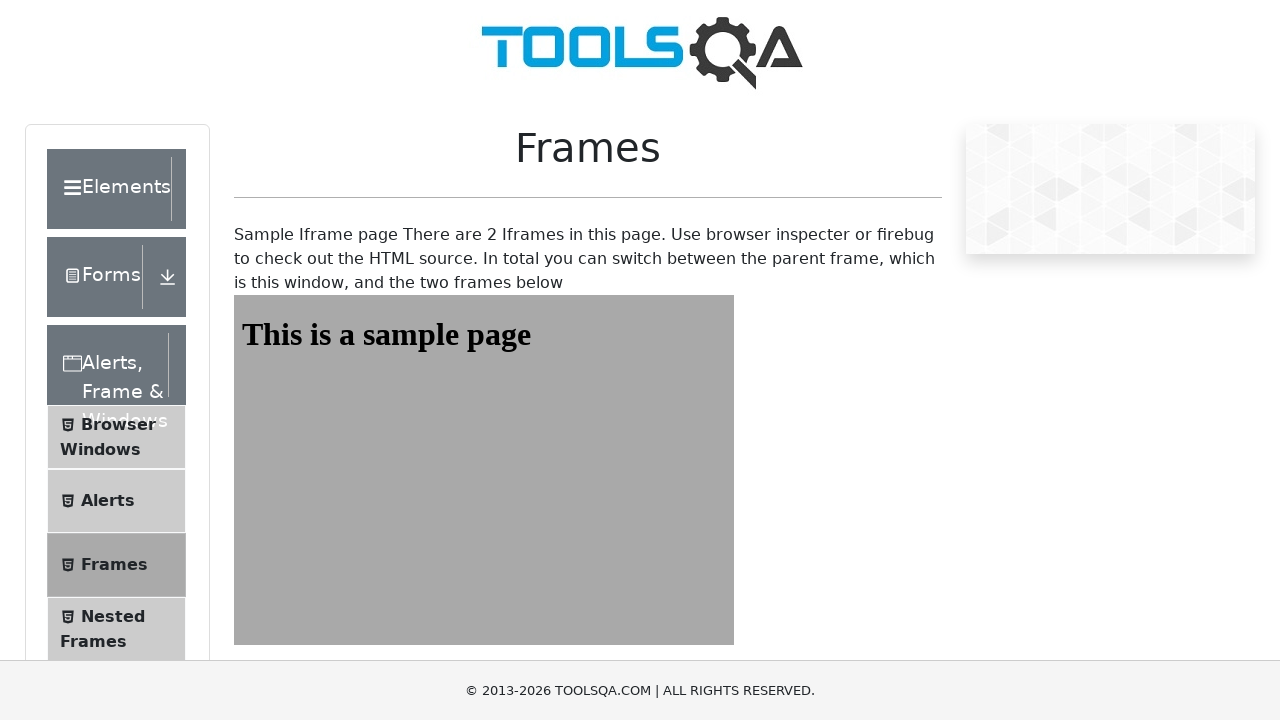

Retrieved heading text: 'This is a sample page'
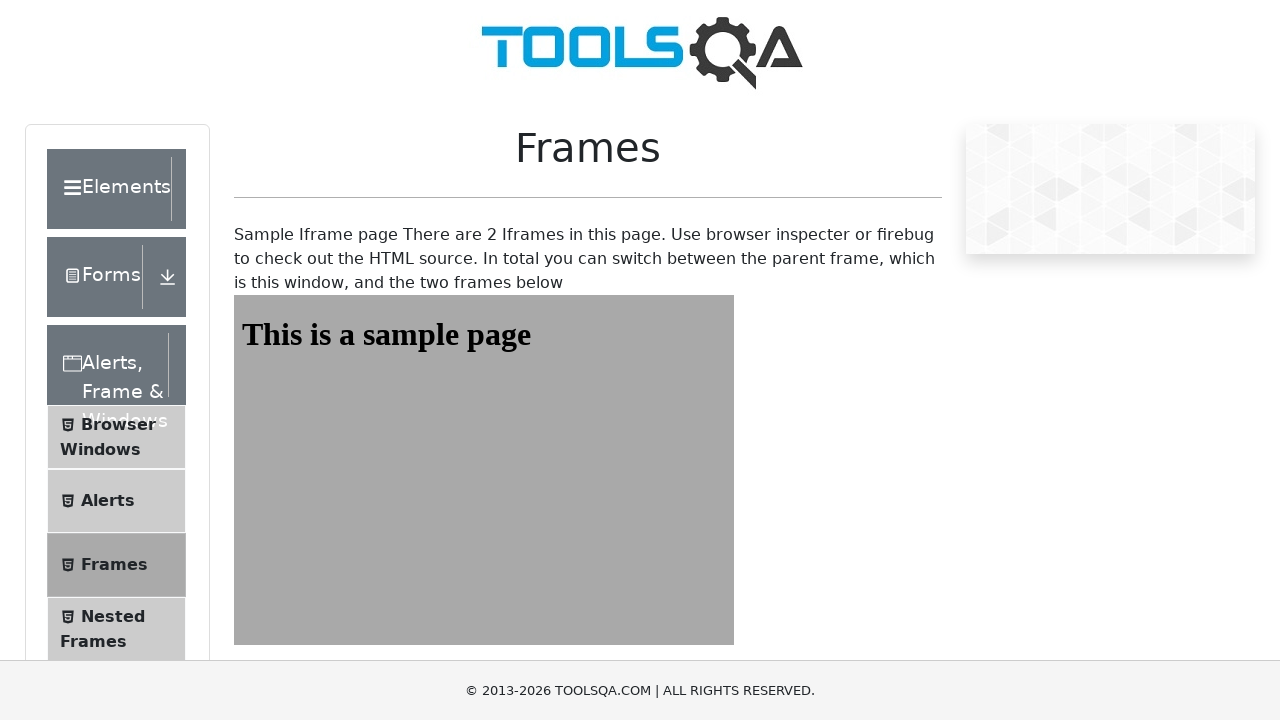

Printed heading text to console
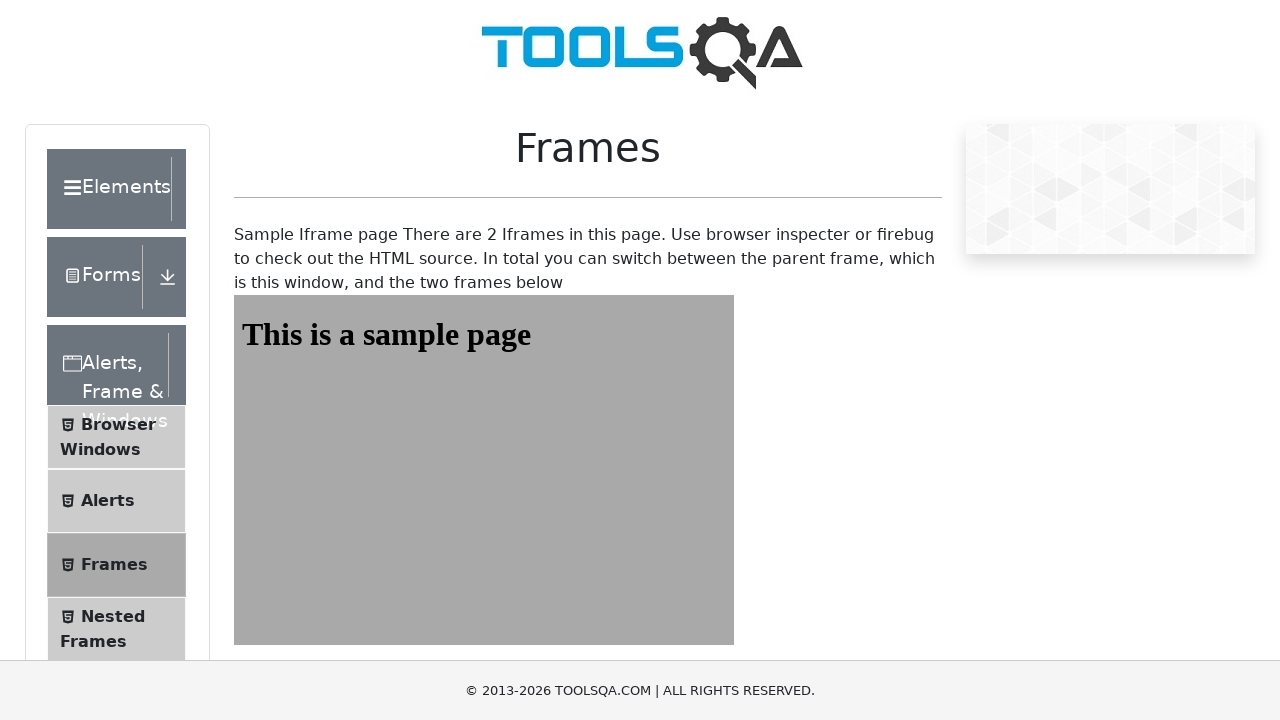

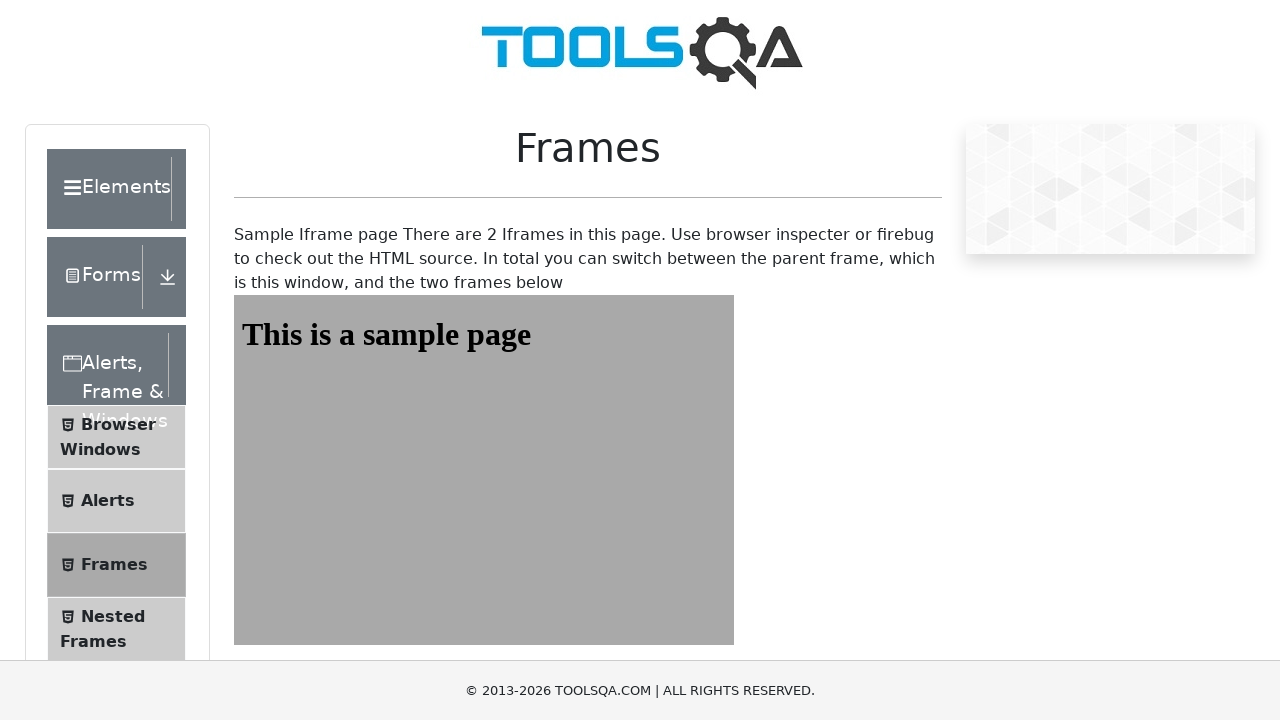